Tests YouTube search functionality by entering "pavan kalyan soppa" in the search box and pressing Enter, then verifies the search results page loads.

Starting URL: https://www.youtube.com/

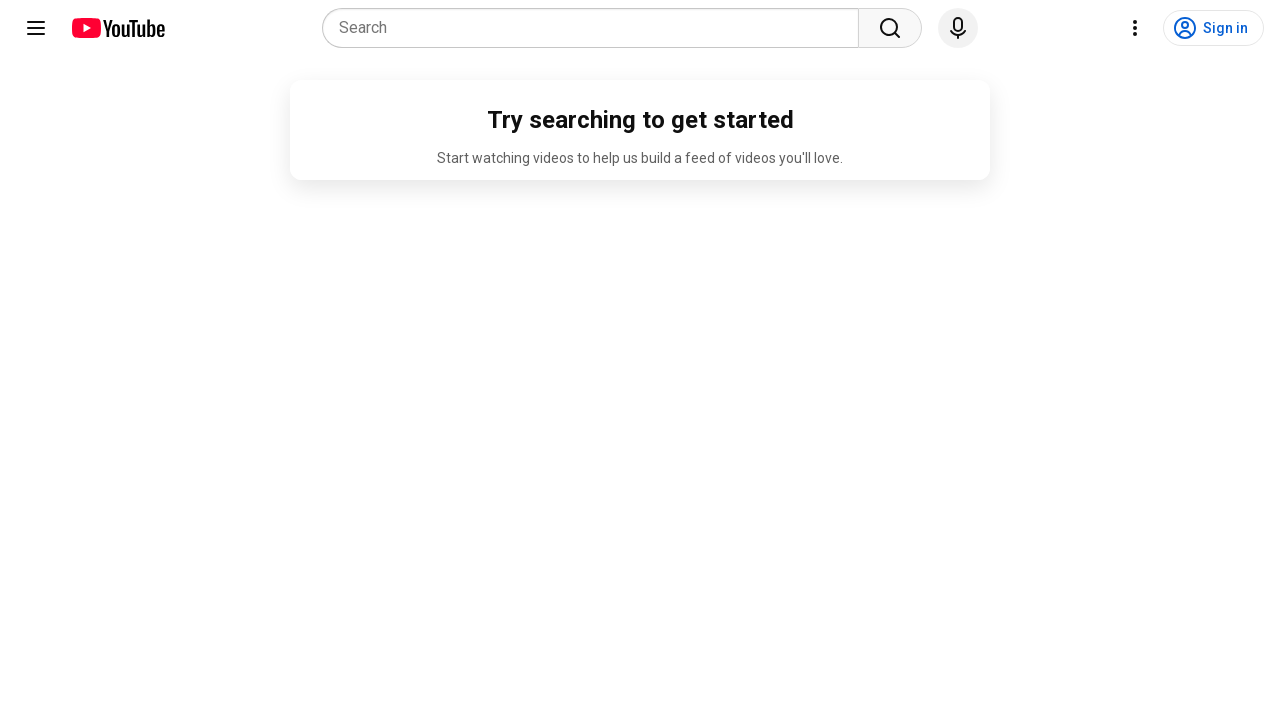

Filled search box with 'pavan kalyan soppa' on internal:attr=[placeholder="Search"i]
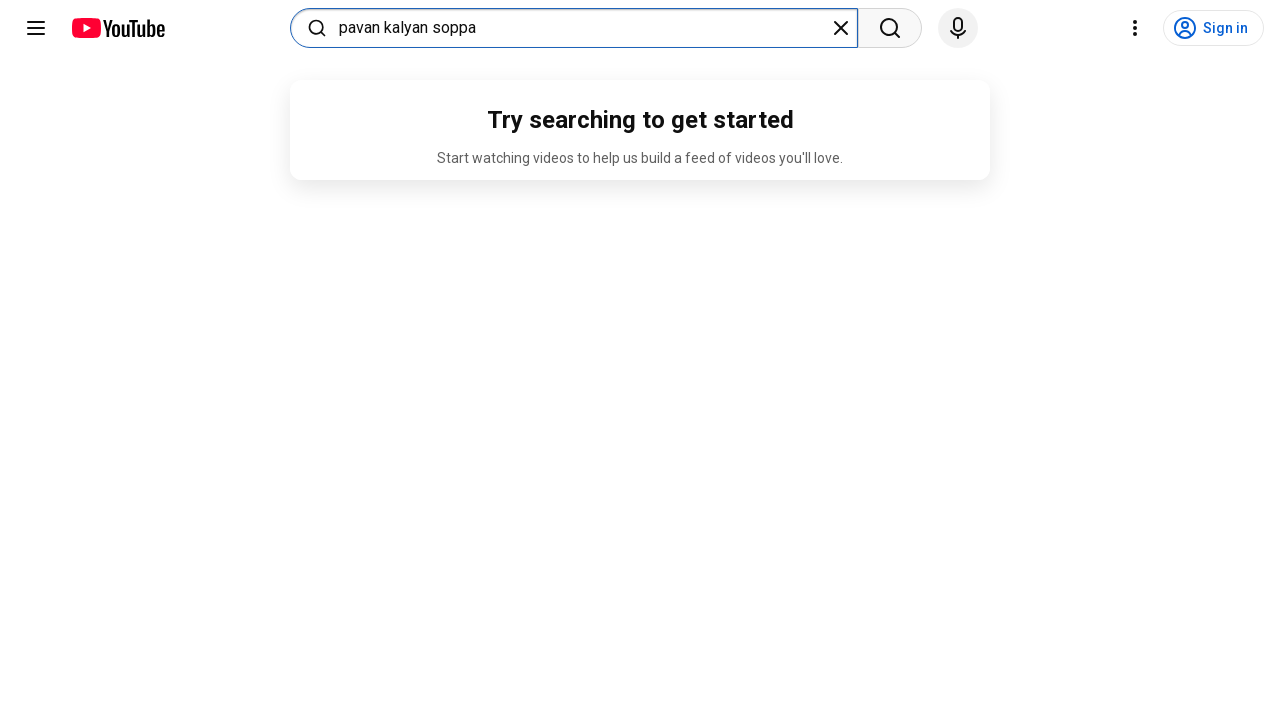

Pressed Enter to submit search on internal:attr=[placeholder="Search"i]
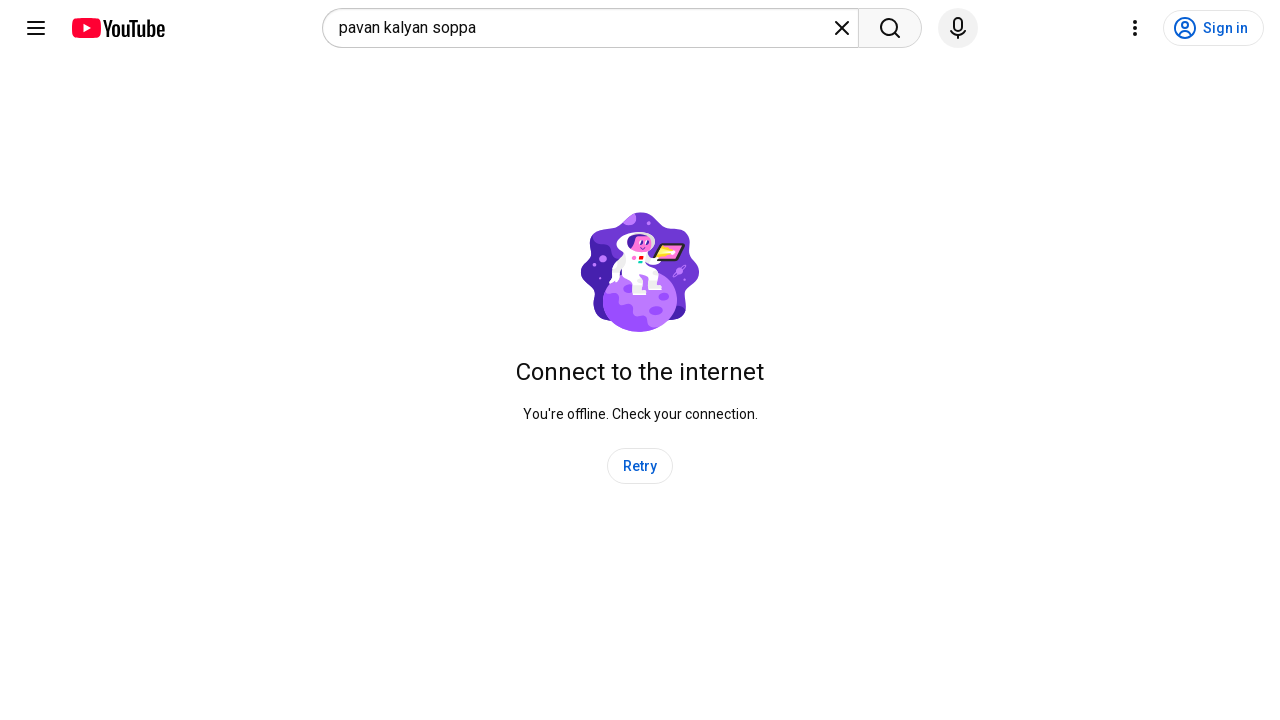

Search results page loaded successfully
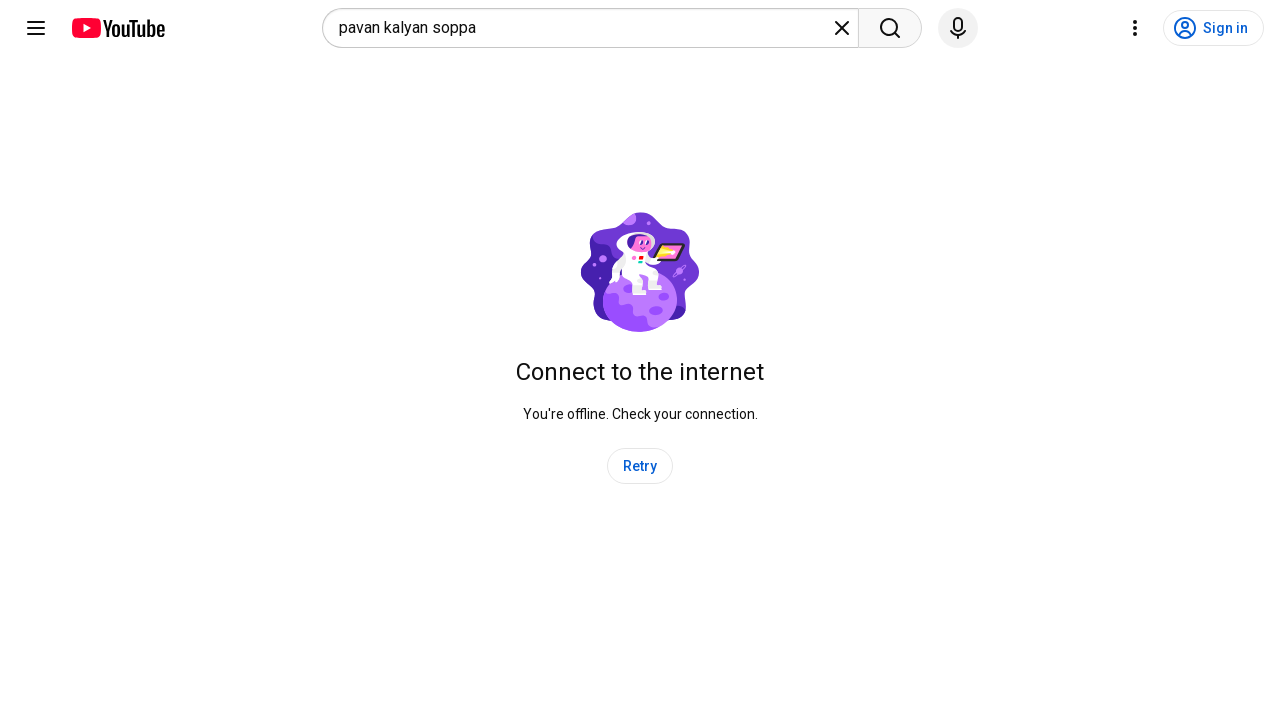

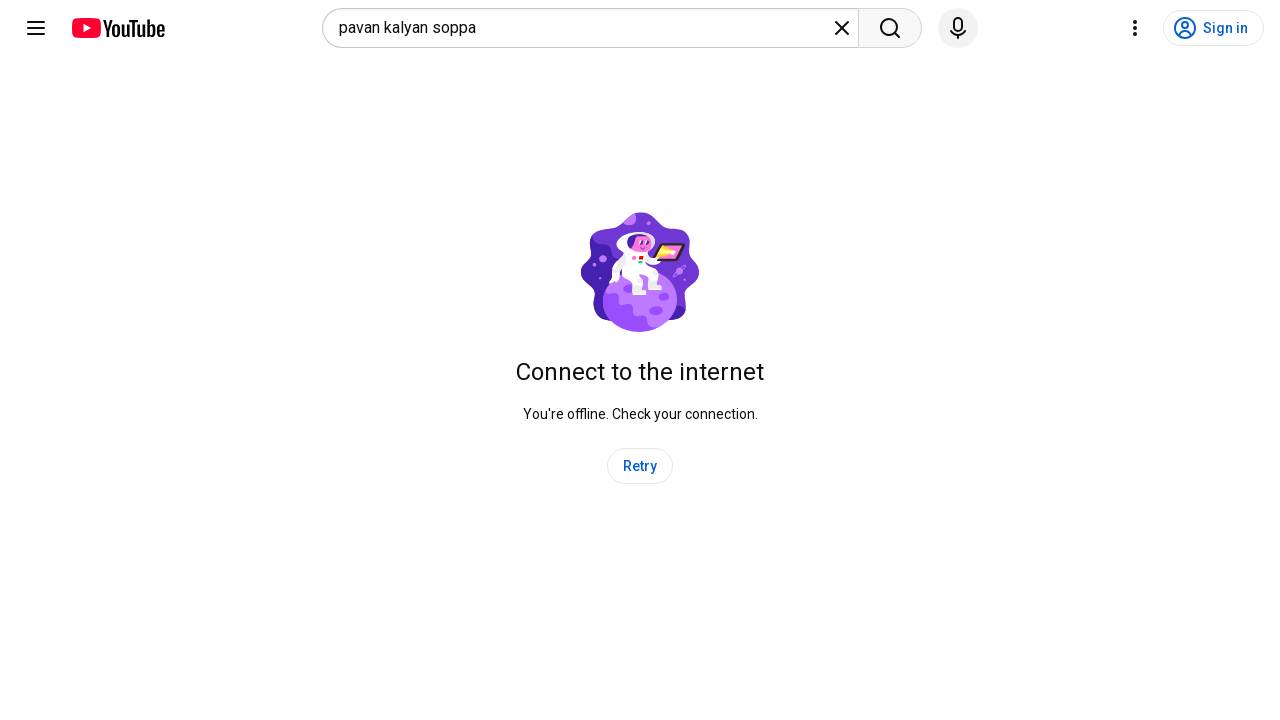